Tests prompt alert handling by triggering a prompt dialog, entering text, and accepting it

Starting URL: https://letcode.in/alert

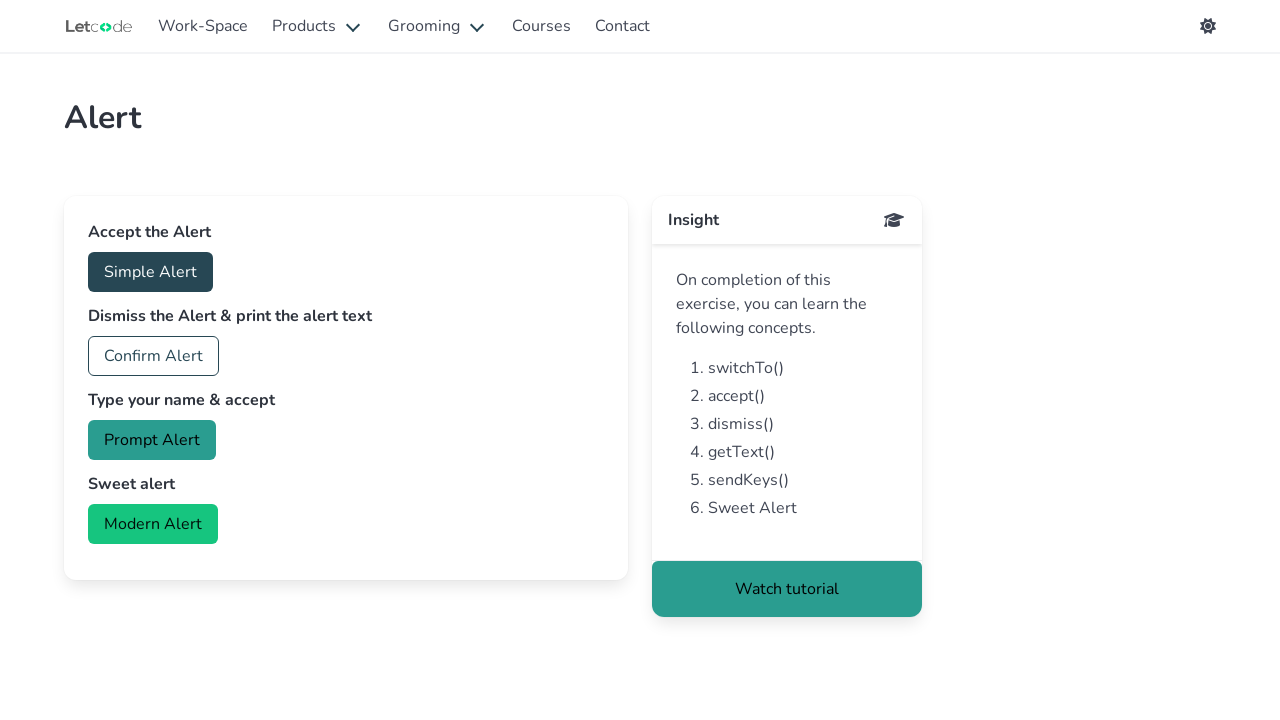

Clicked prompt button to trigger prompt alert dialog at (152, 440) on #prompt
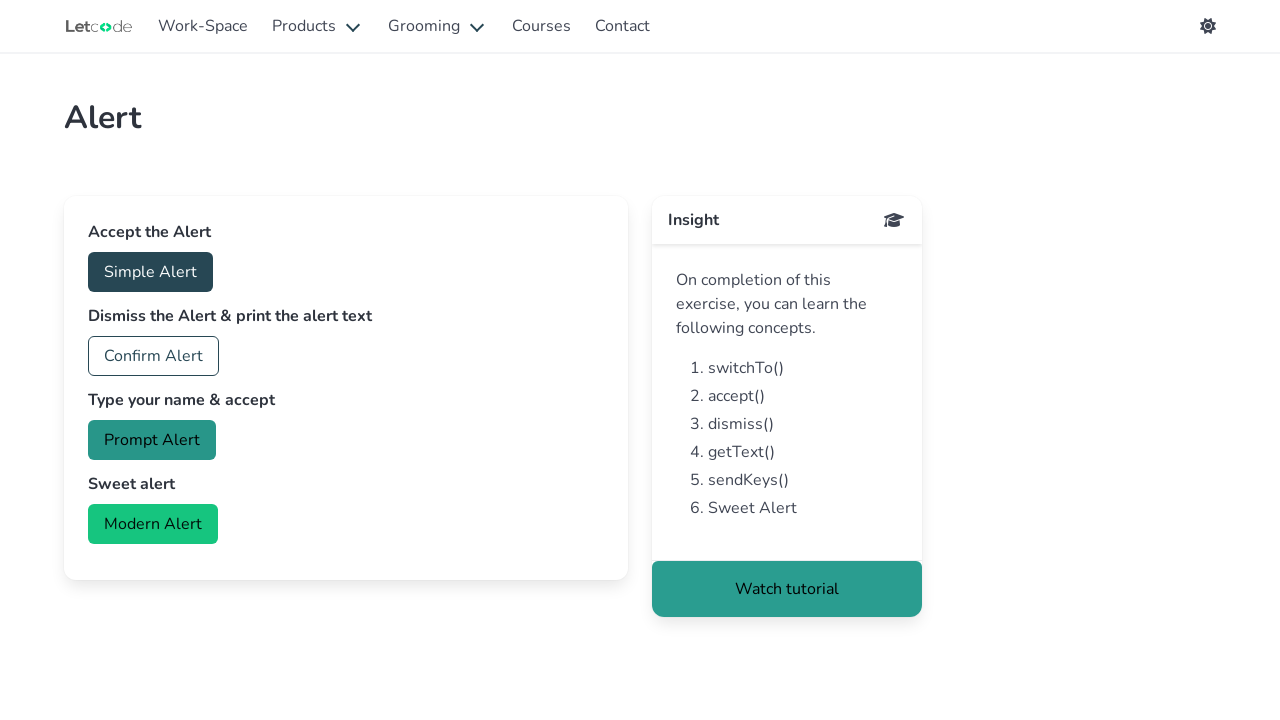

Registered dialog event listener to accept prompt with 'Prashant'
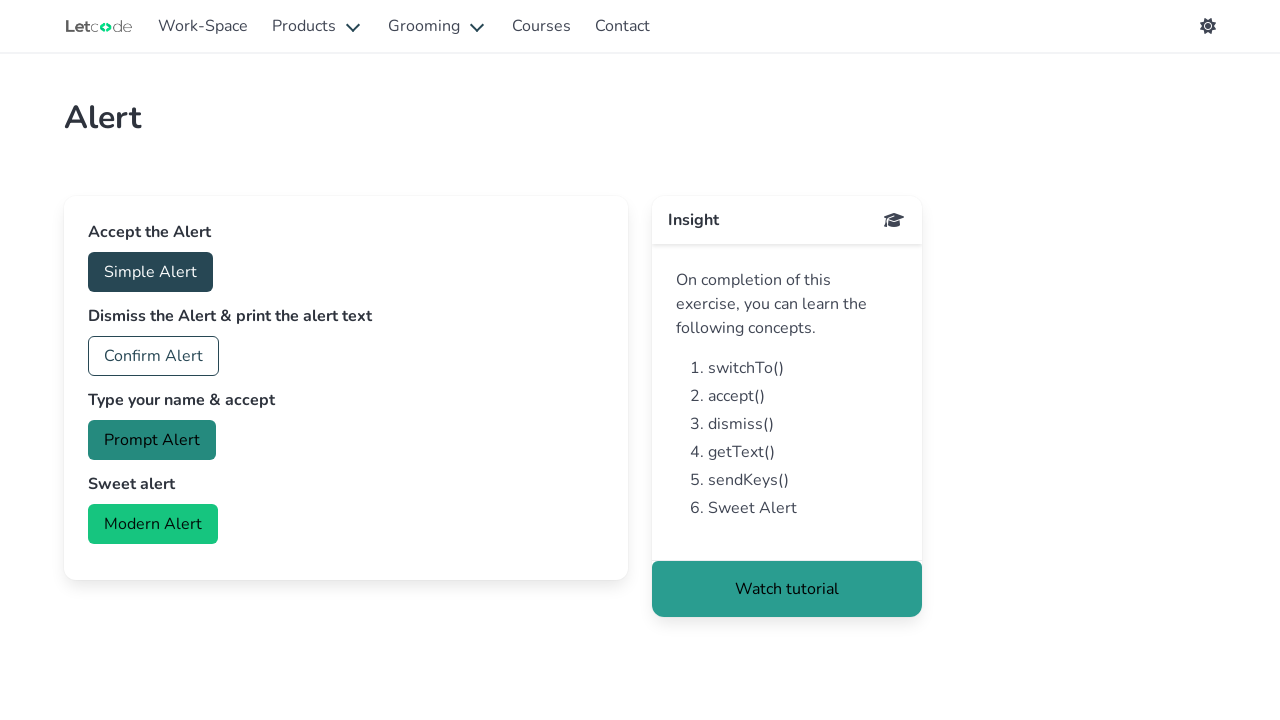

Evaluated JavaScript to ensure dialog handling completes
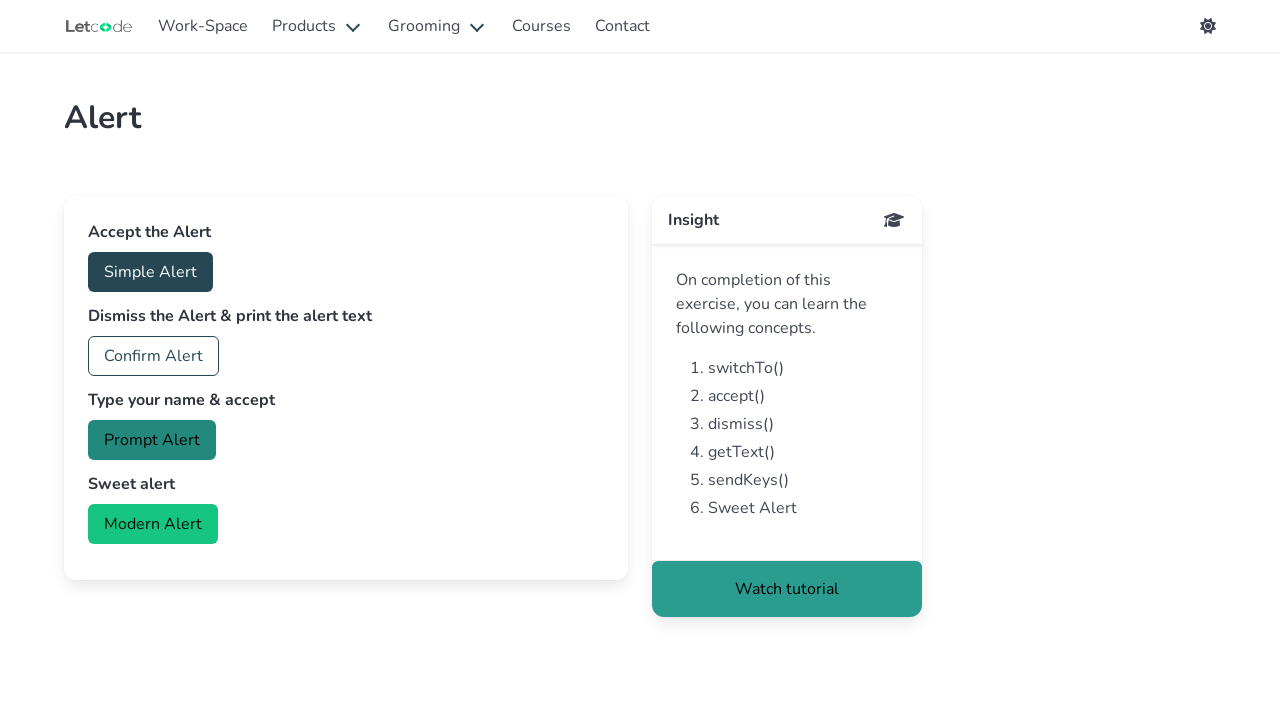

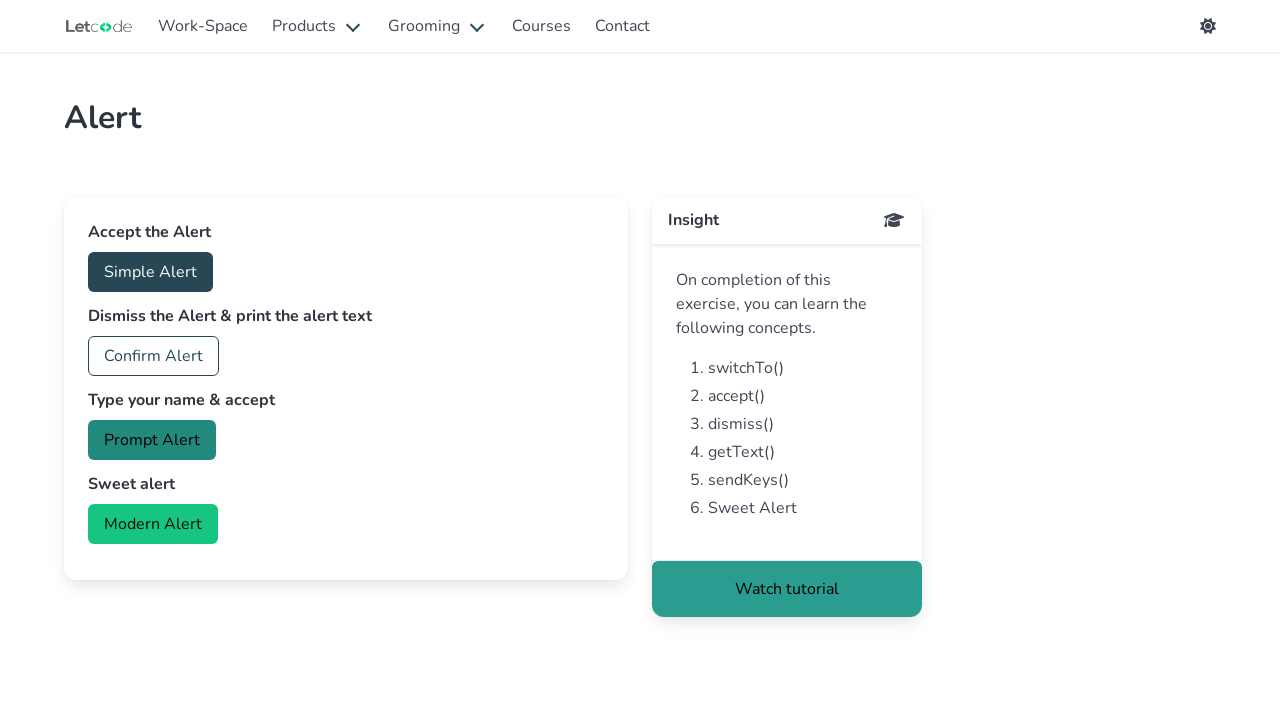